Tests handling of JavaScript alert dialogs by clicking a button that triggers an alert and accepting it

Starting URL: https://the-internet.herokuapp.com/javascript_alerts

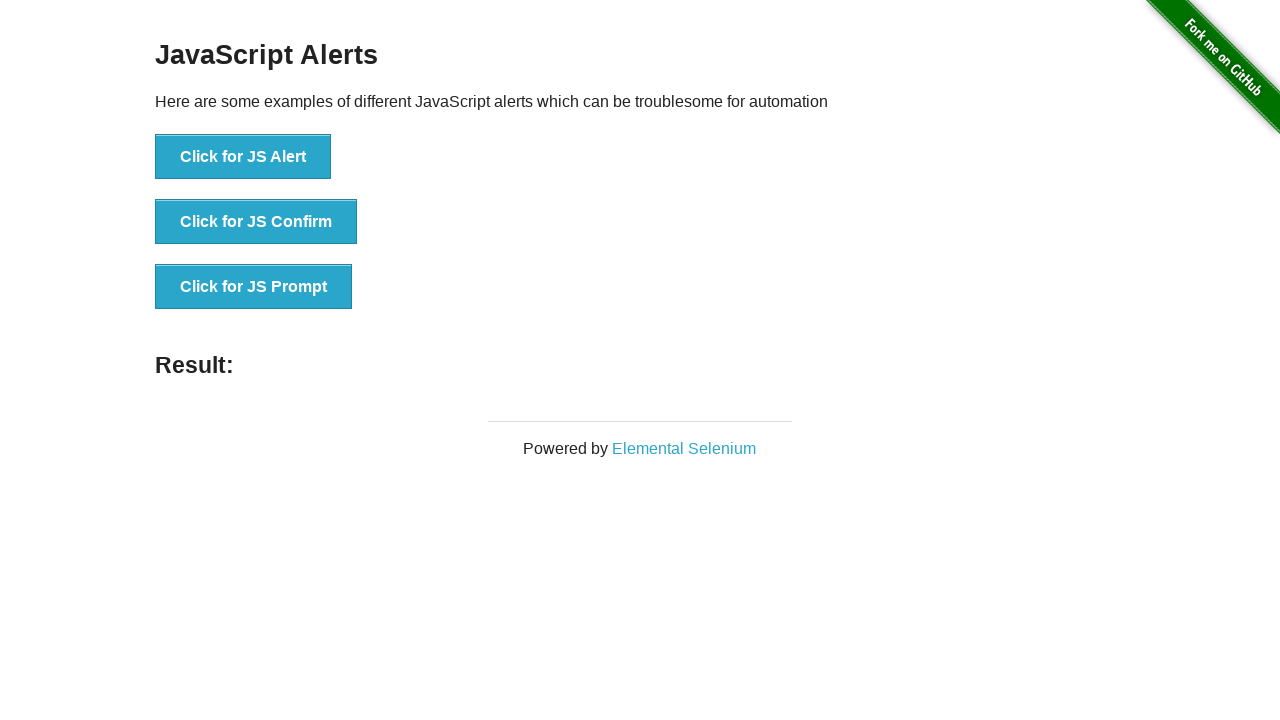

Accepted JavaScript alert dialog
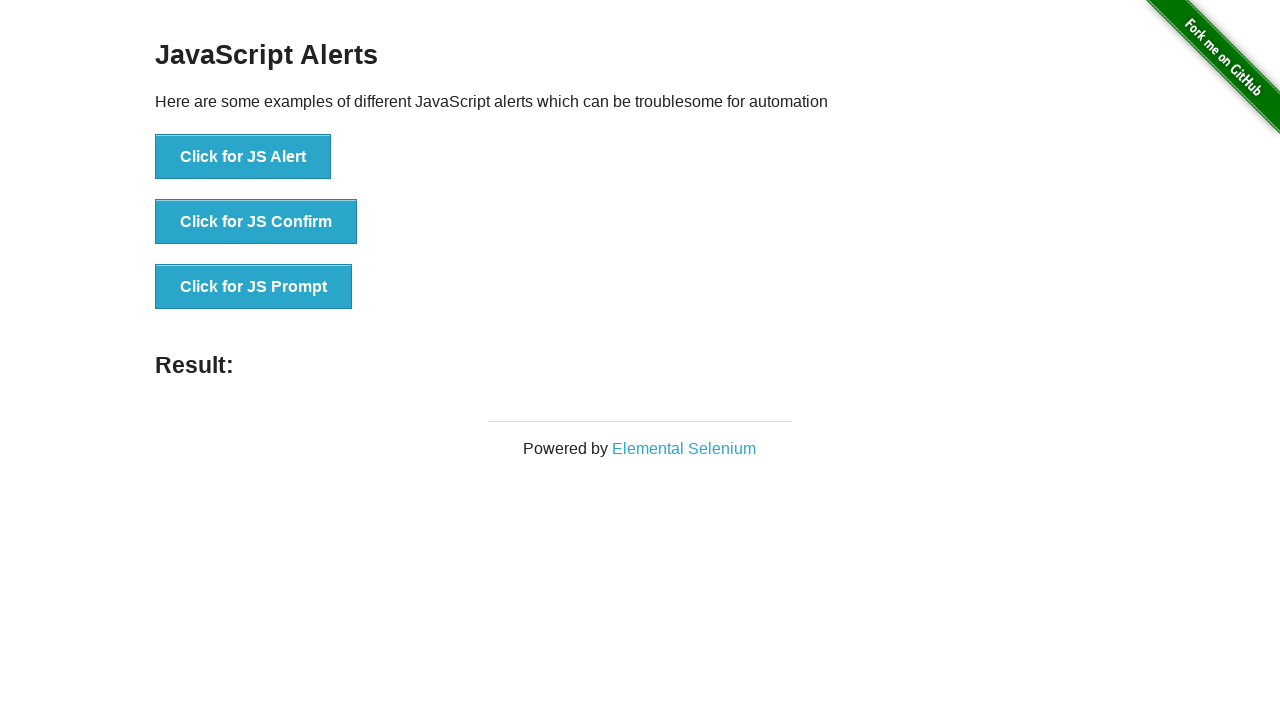

Clicked button to trigger JavaScript alert at (243, 157) on xpath=//button[normalize-space()='Click for JS Alert']
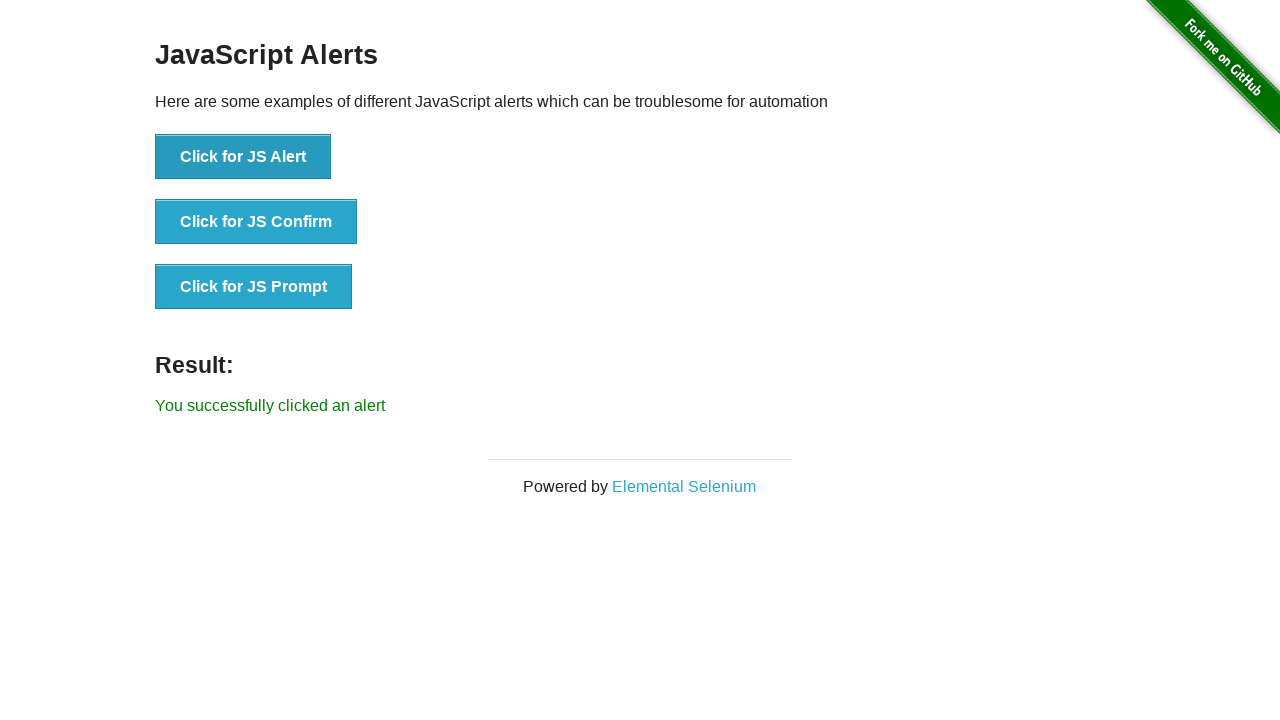

Alert result element appeared on page
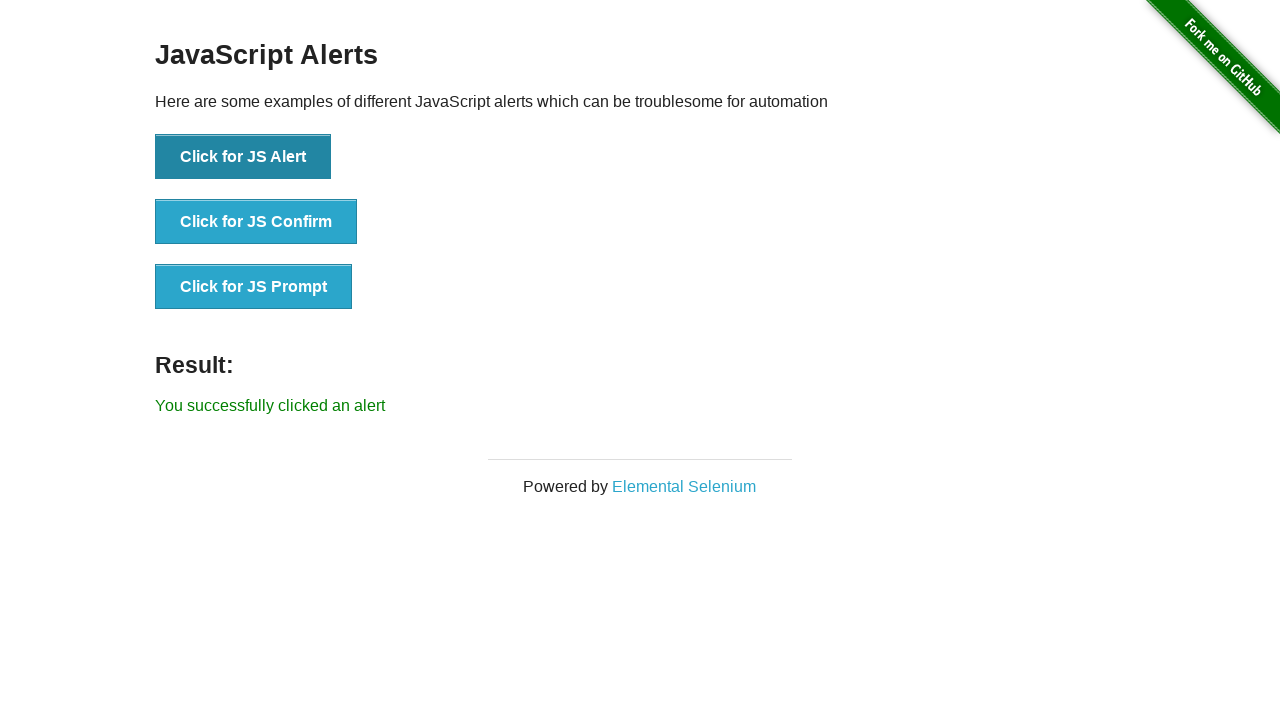

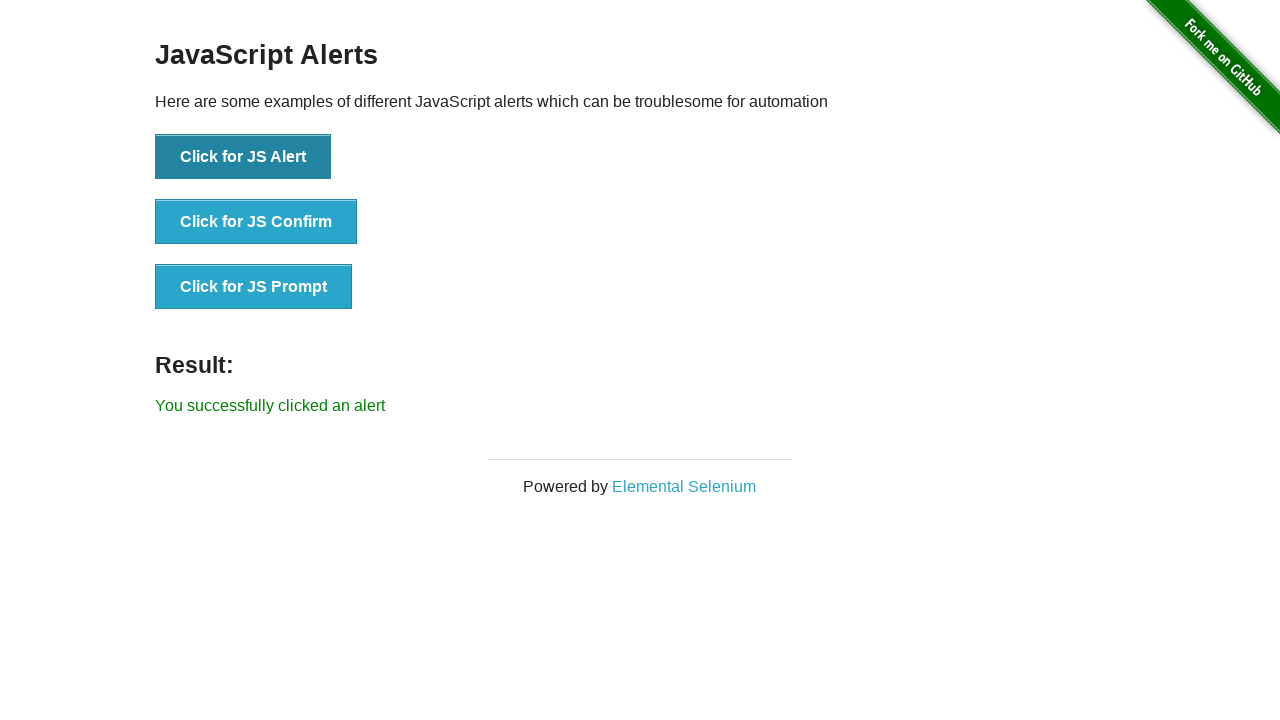